Tests getting browser window size by navigating to Best Buy and retrieving the window dimensions

Starting URL: https://www.bestbuy.com/

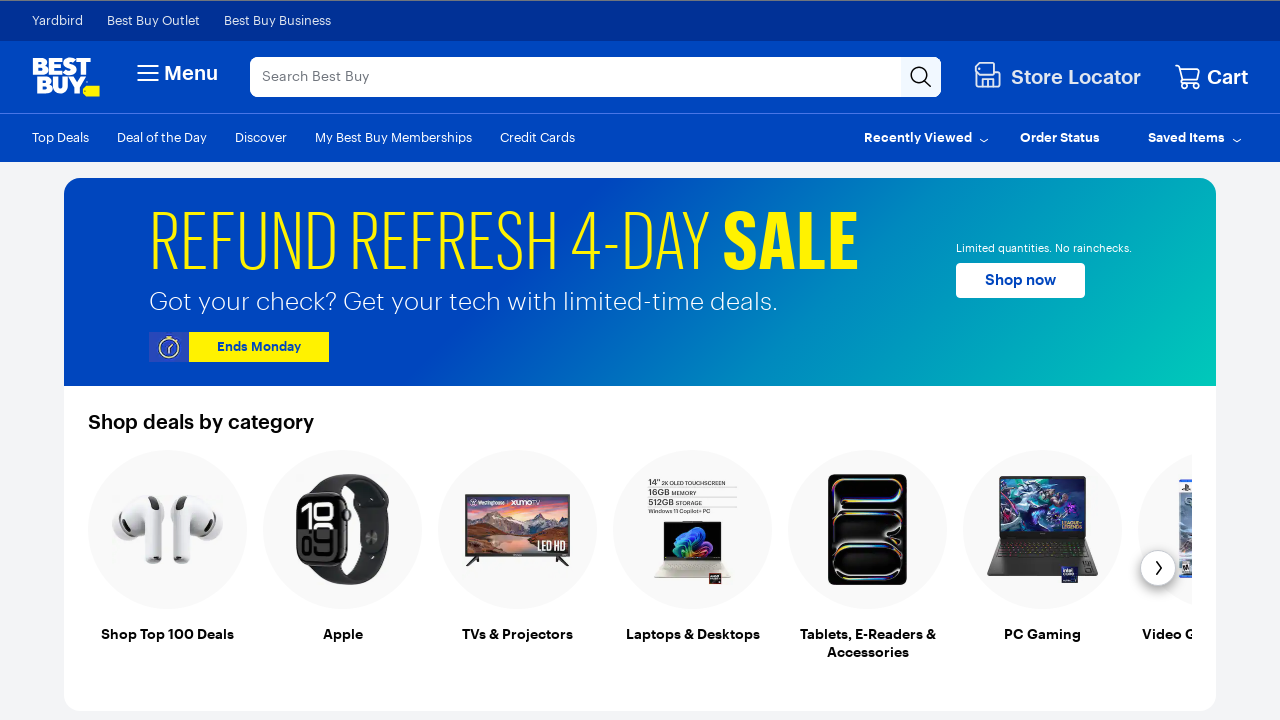

Set viewport size to 1920x1080
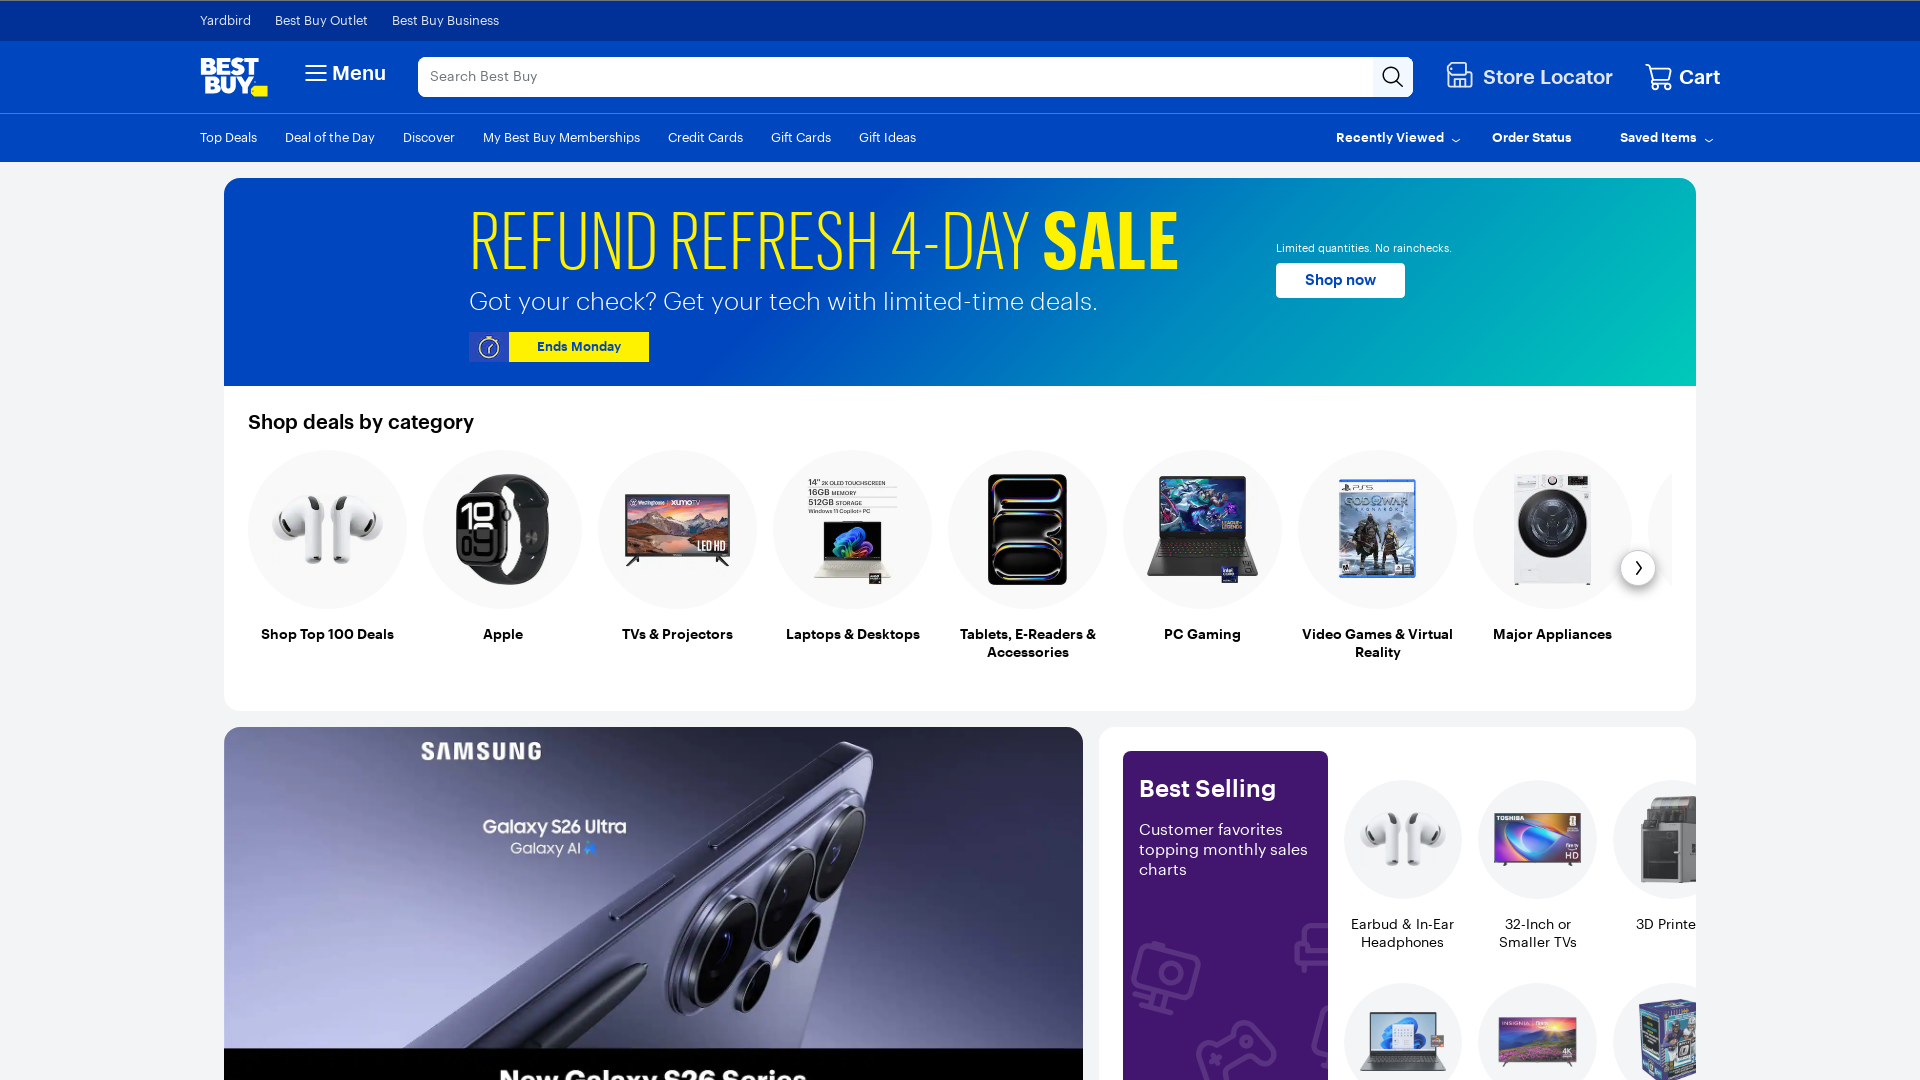

Waited 5 seconds for page to load
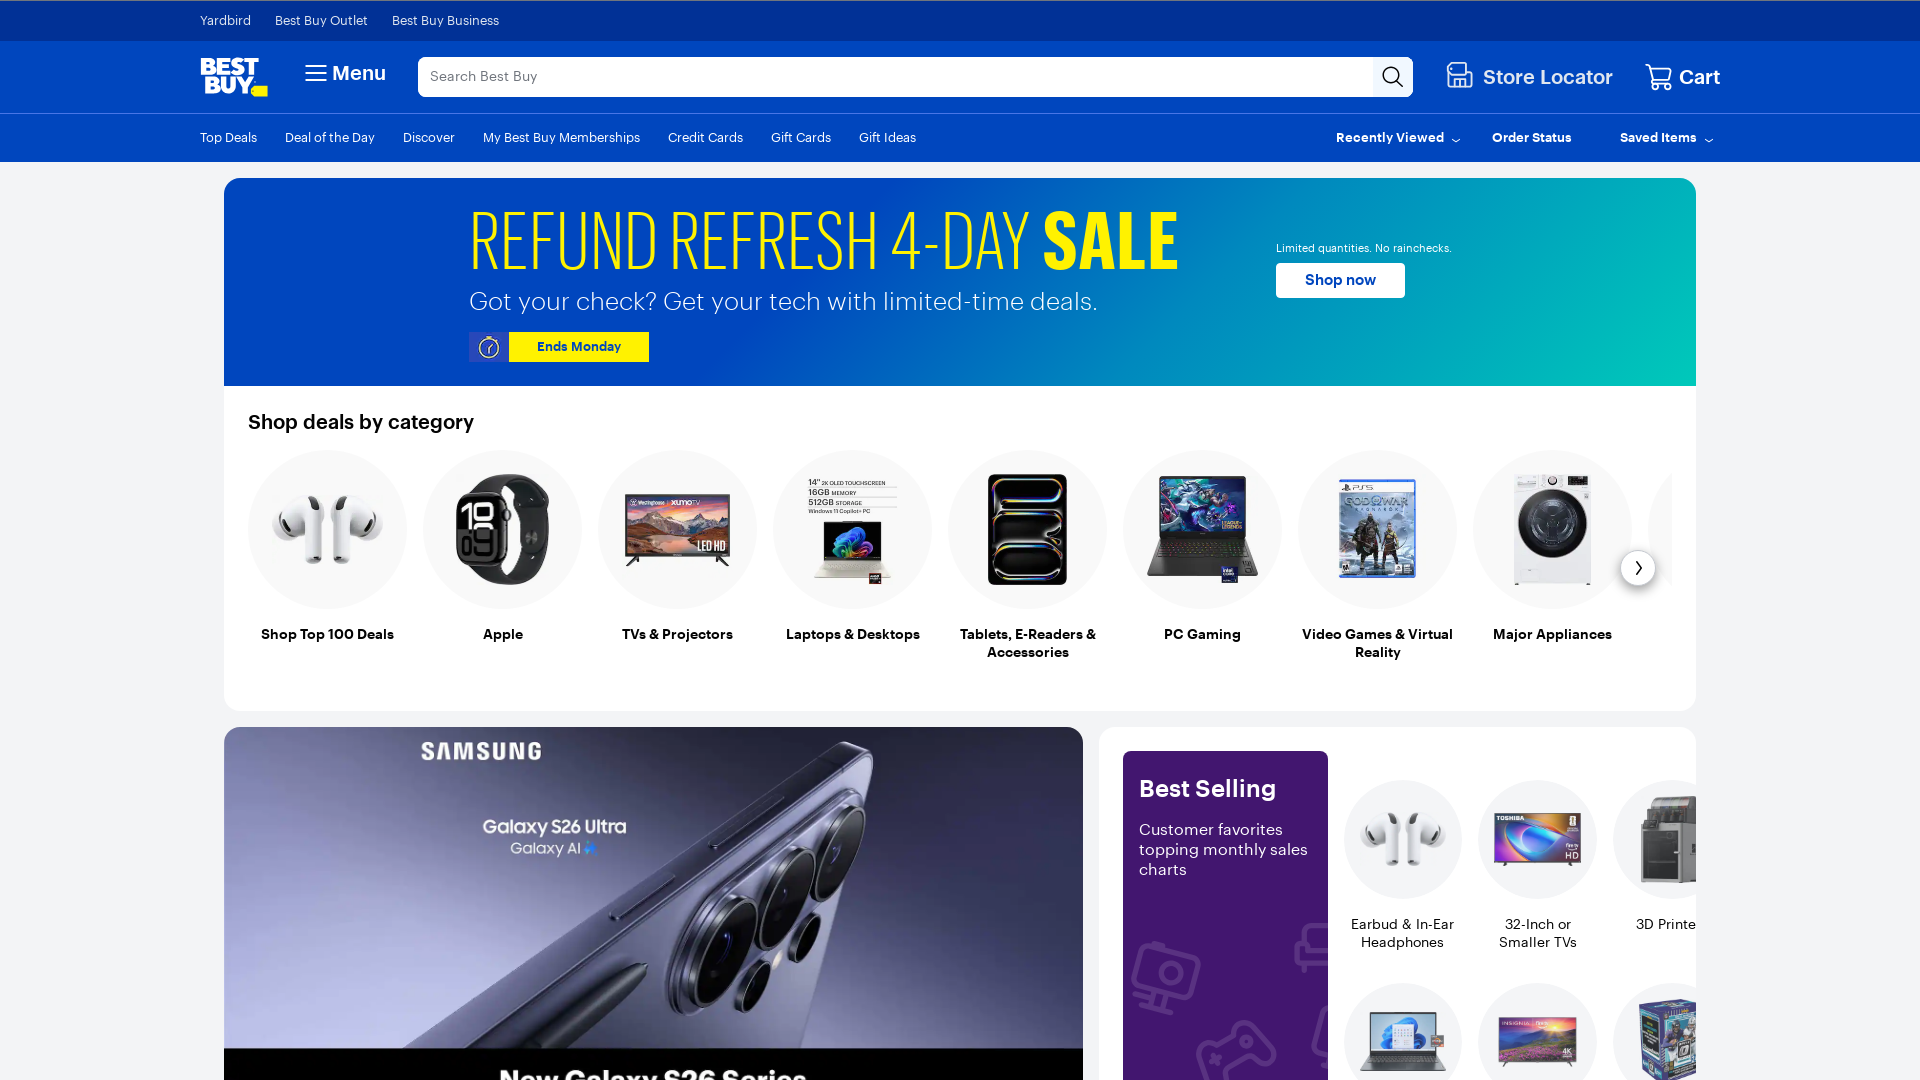

Retrieved viewport size: {'width': 1920, 'height': 1080}
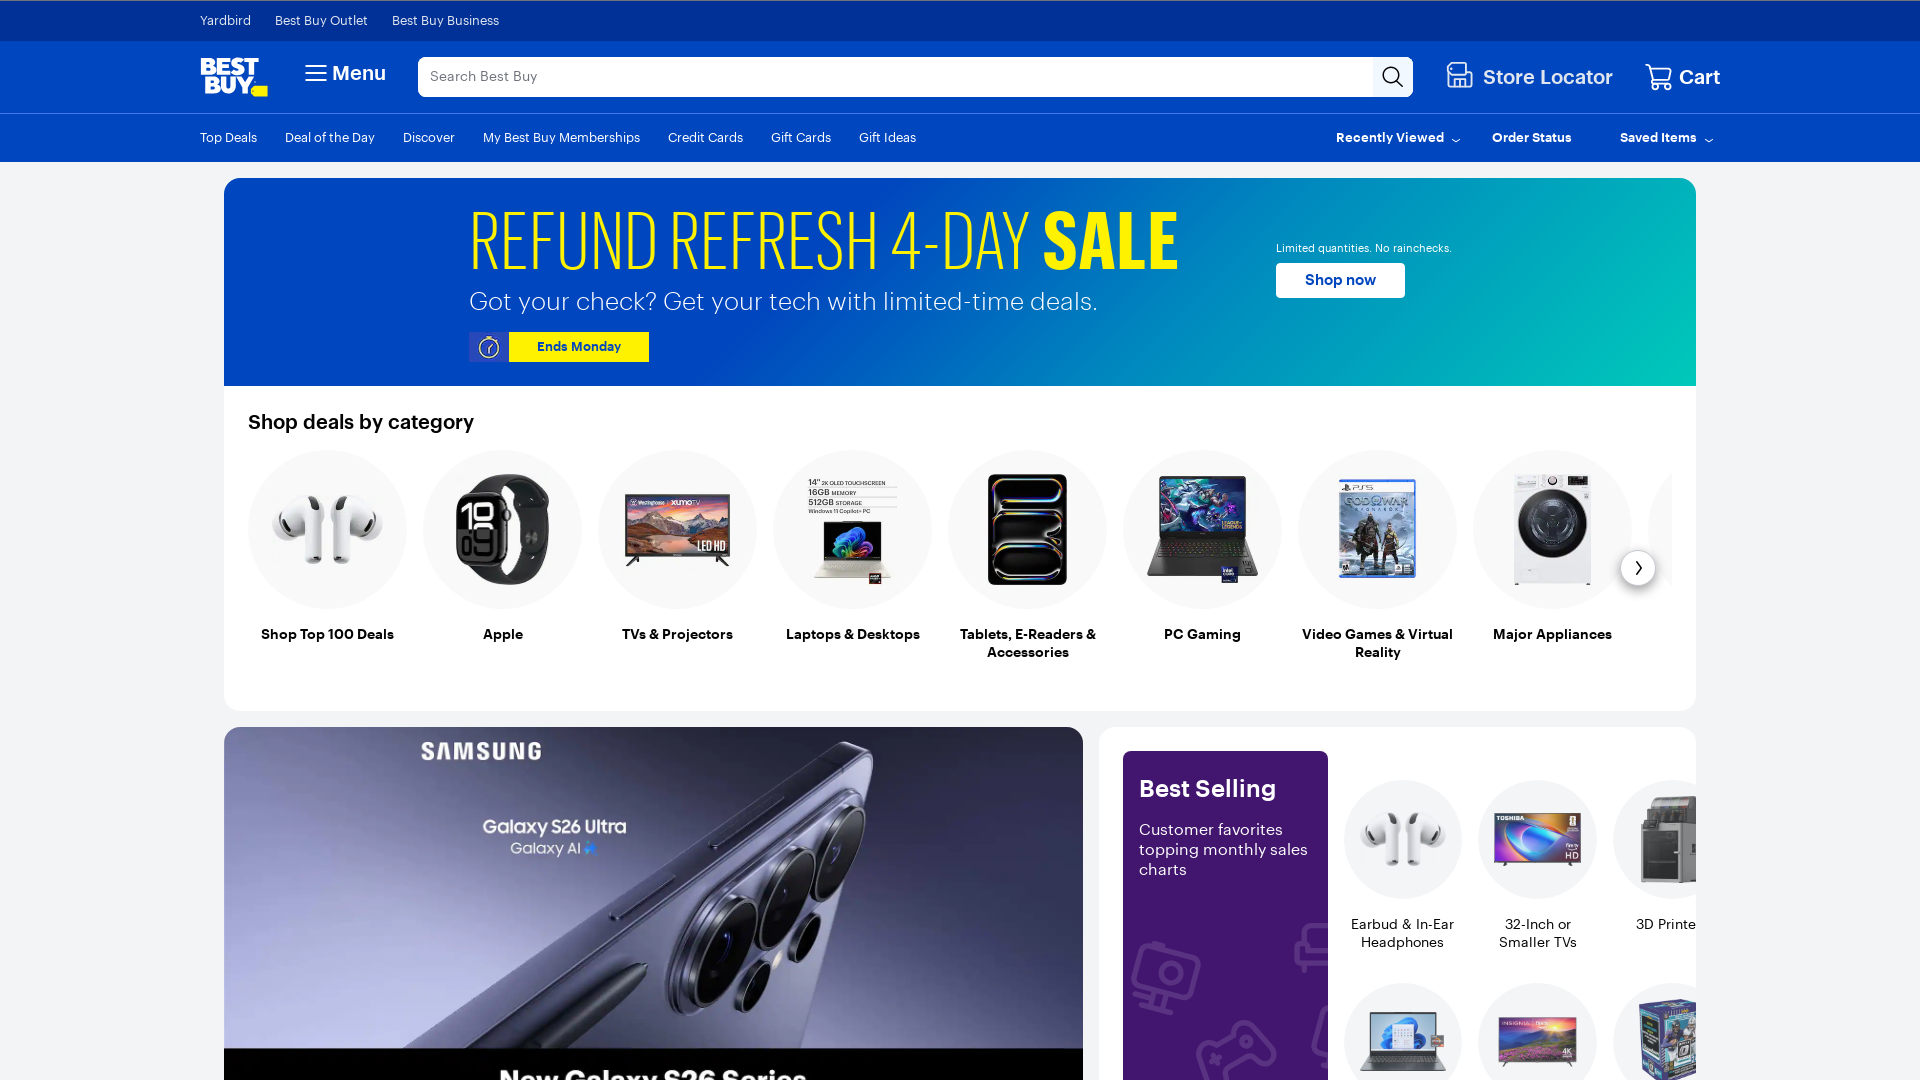

Printed viewport size to console: {'width': 1920, 'height': 1080}
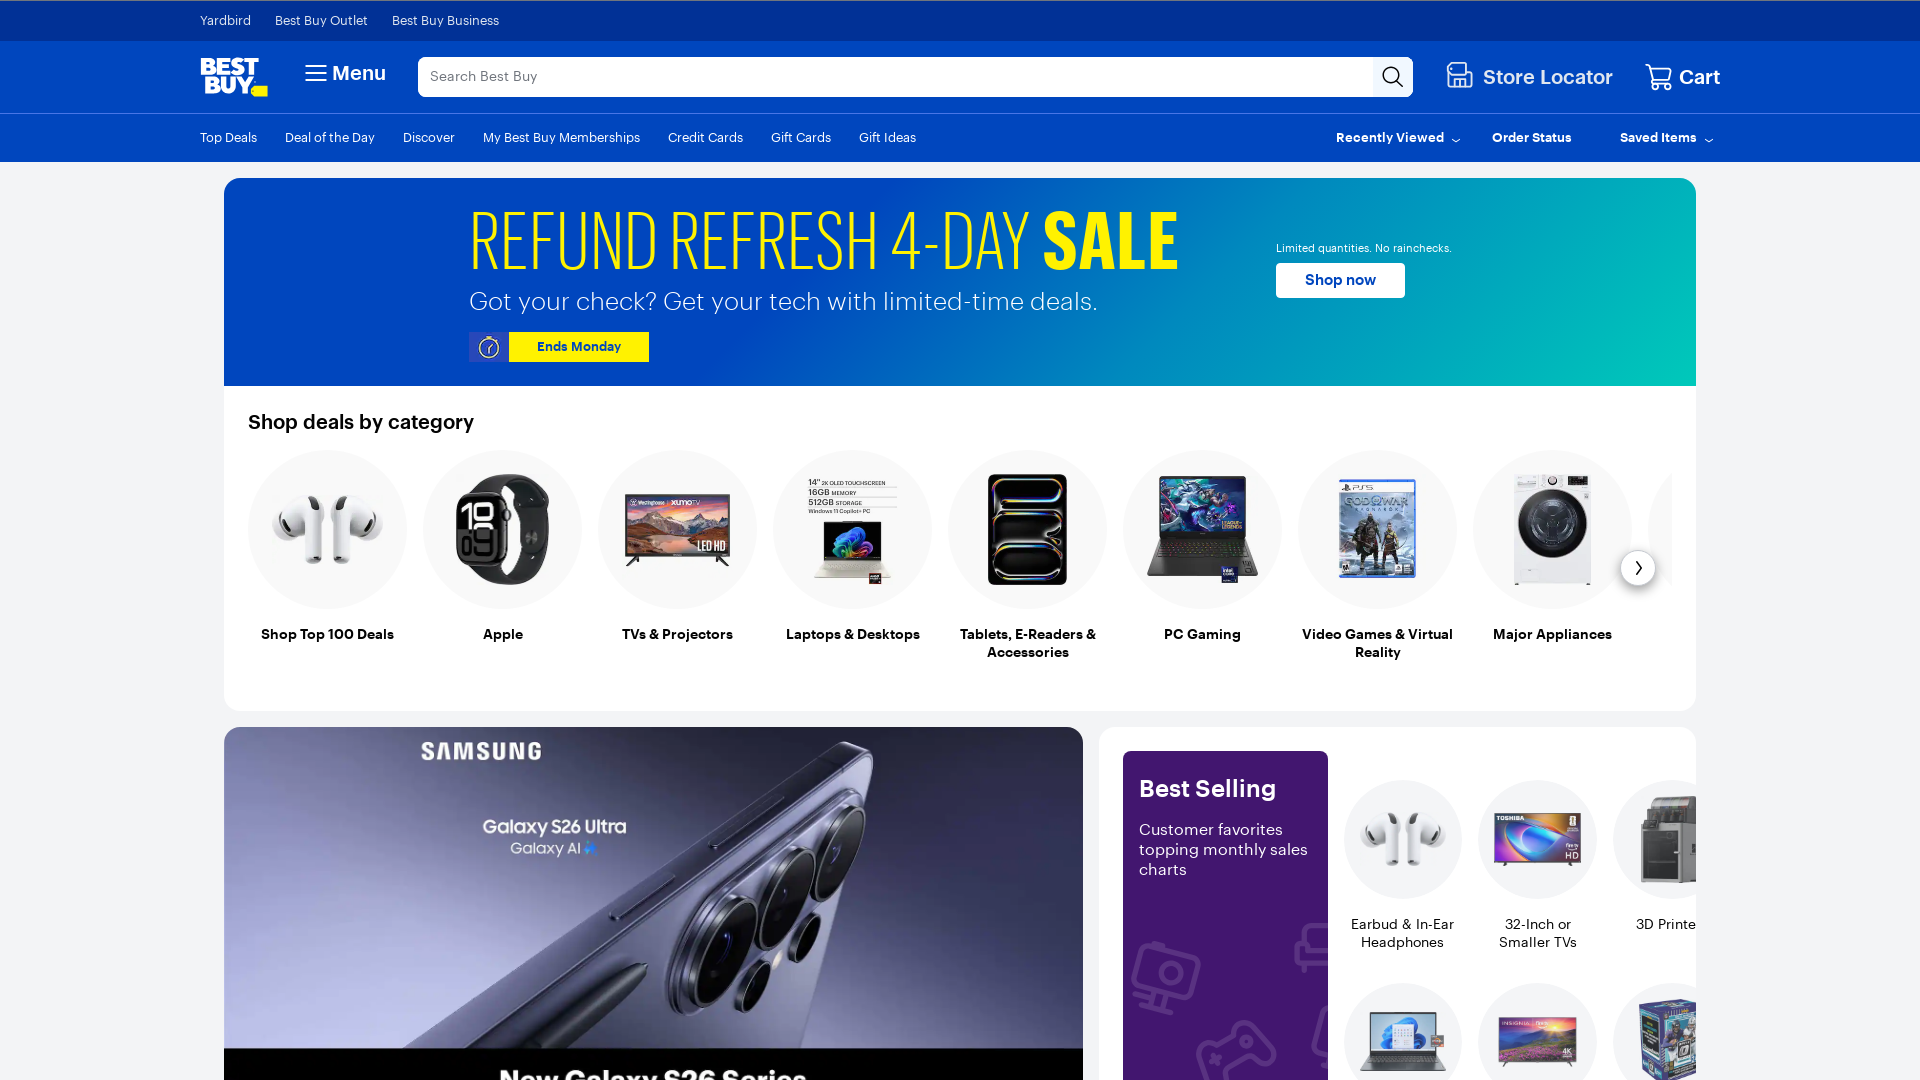

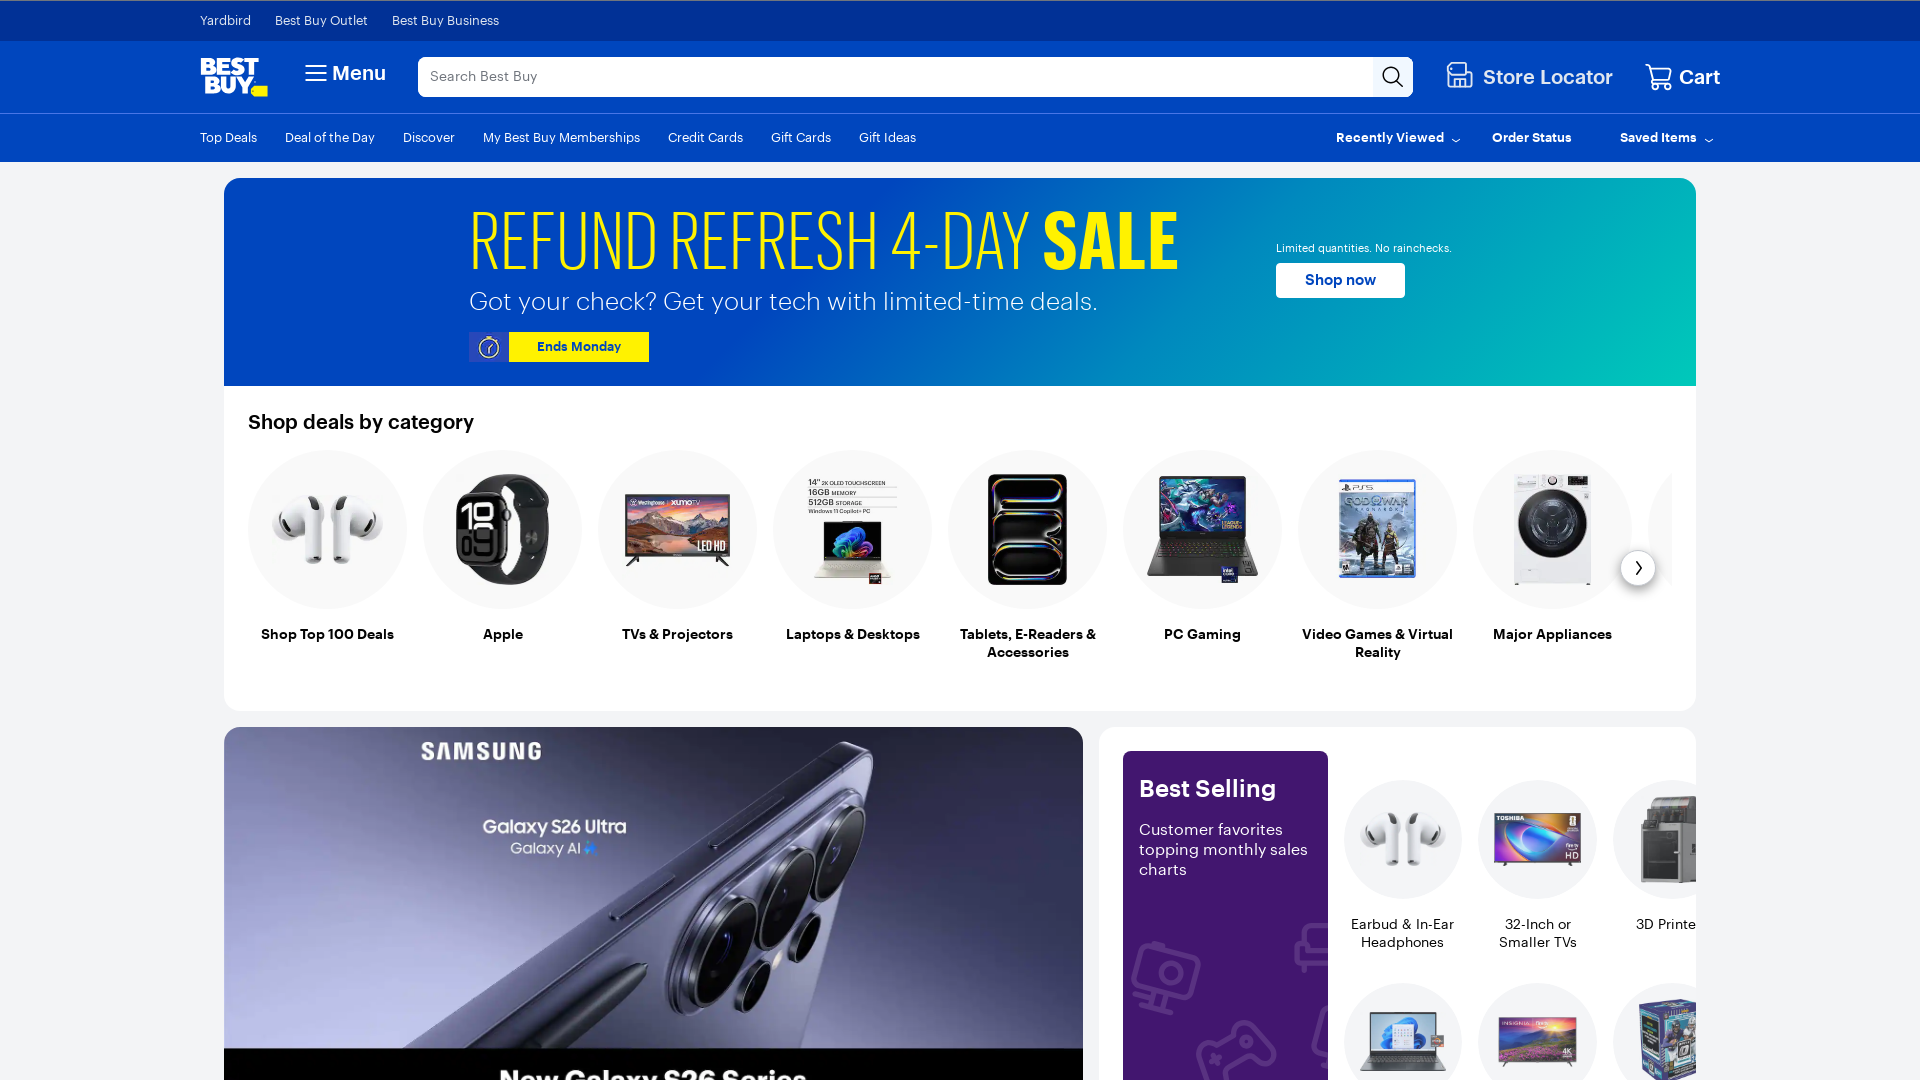